Tests e-commerce functionality by clicking on product elements multiple times in a loop and then adding an item to cart

Starting URL: https://rahulshettyacademy.com/seleniumPractise/#/

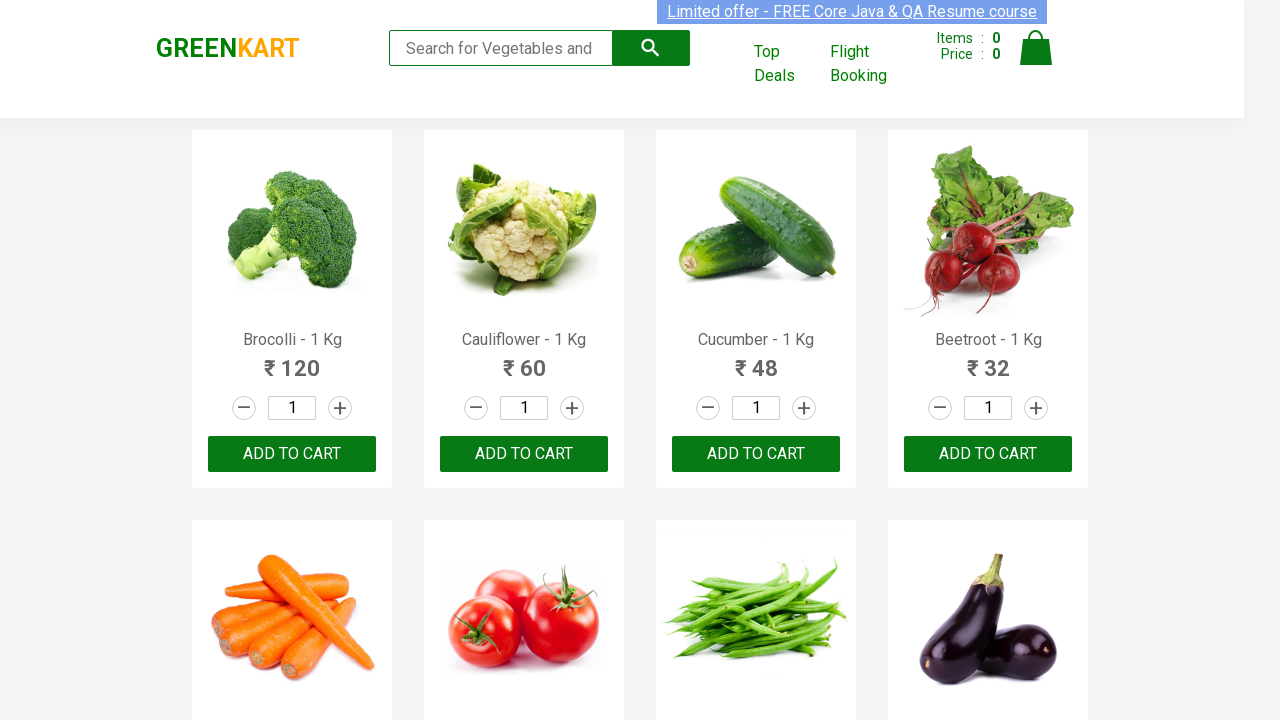

Clicked on product element (iteration 1 of 4) at (804, 408) on xpath=//div[3]//div[2]//a[2]
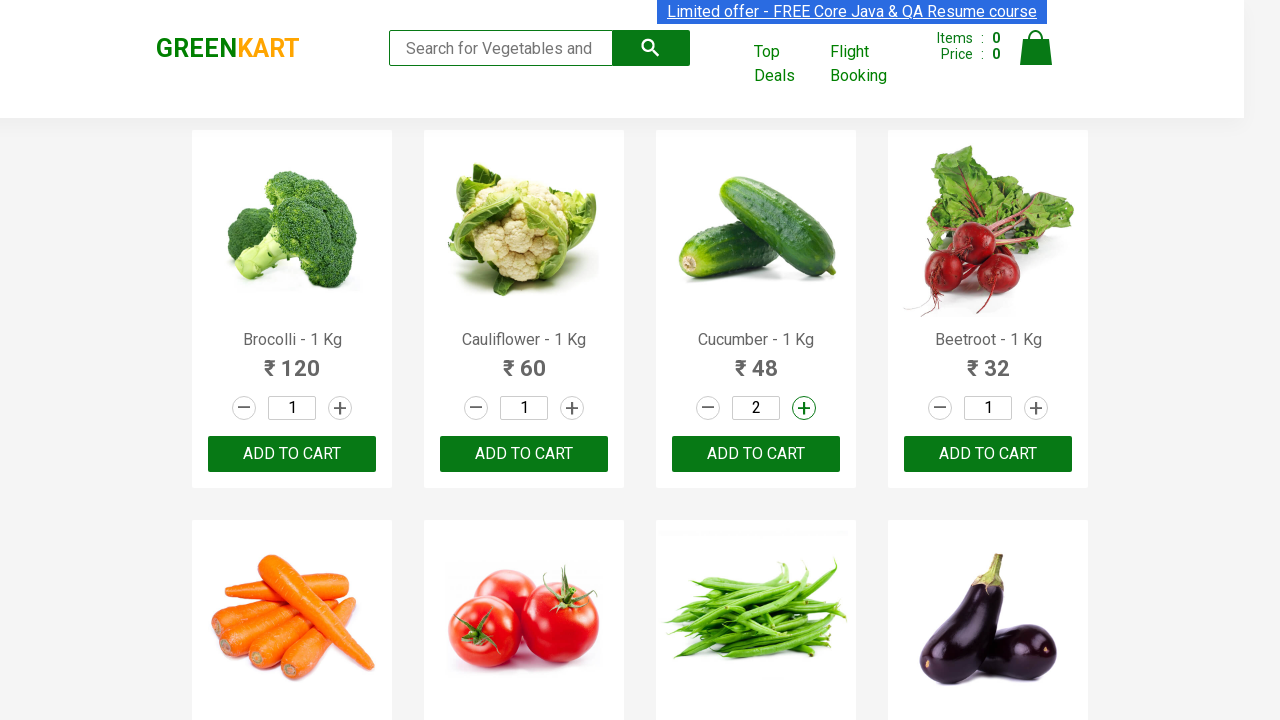

Clicked on product element (iteration 2 of 4) at (804, 408) on xpath=//div[3]//div[2]//a[2]
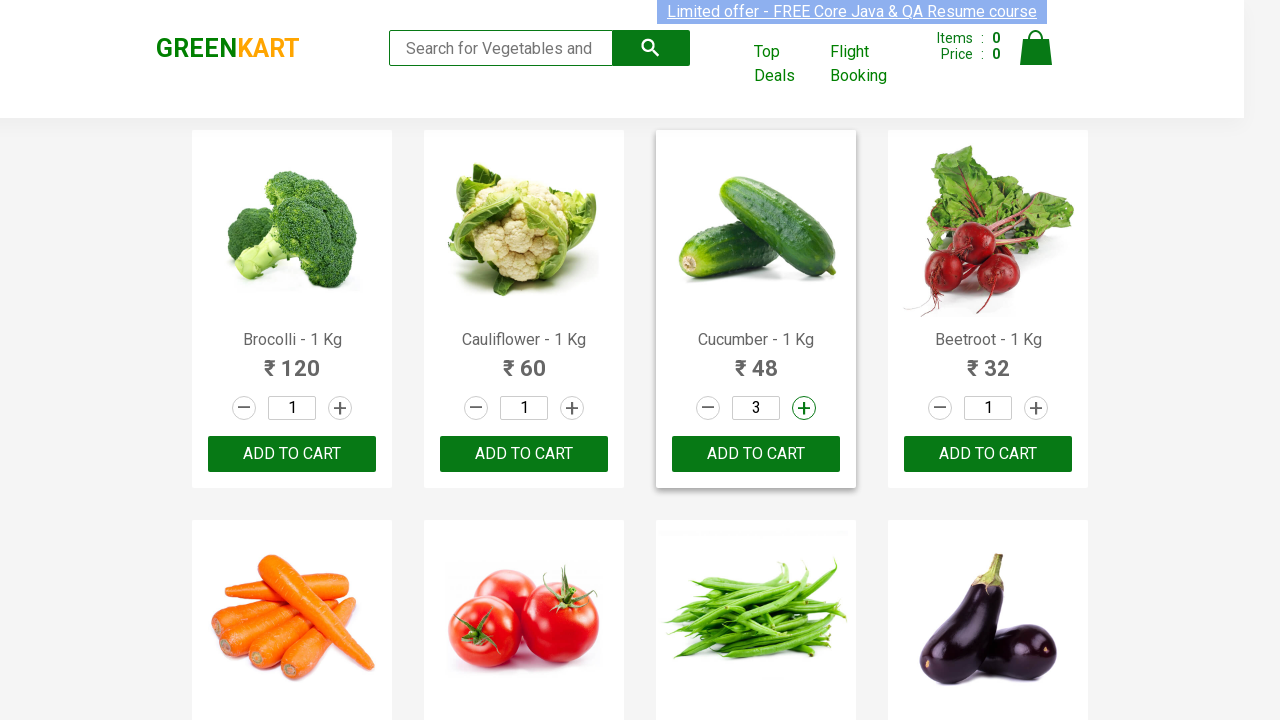

Clicked on product element (iteration 3 of 4) at (804, 408) on xpath=//div[3]//div[2]//a[2]
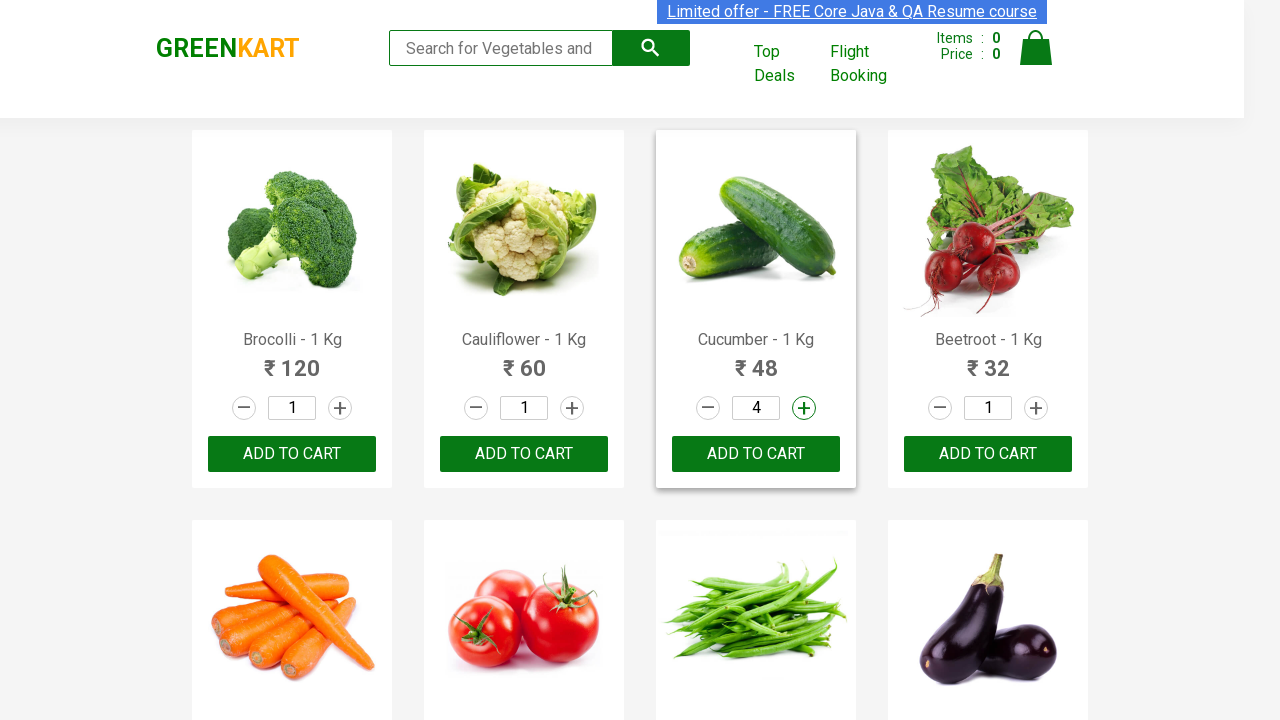

Clicked on product element (iteration 4 of 4) at (804, 408) on xpath=//div[3]//div[2]//a[2]
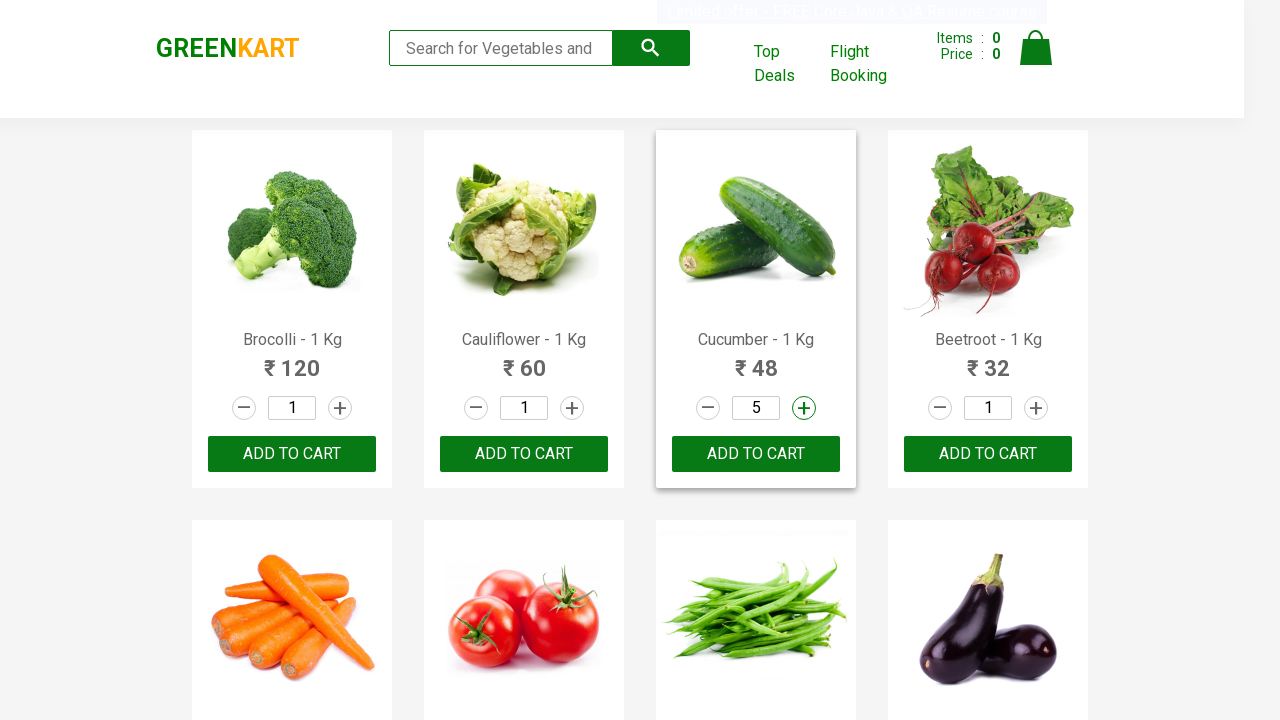

Clicked 'ADD TO CART' button for the 3rd product at (756, 454) on (//button[@type='button'][normalize-space()='ADD TO CART'])[3]
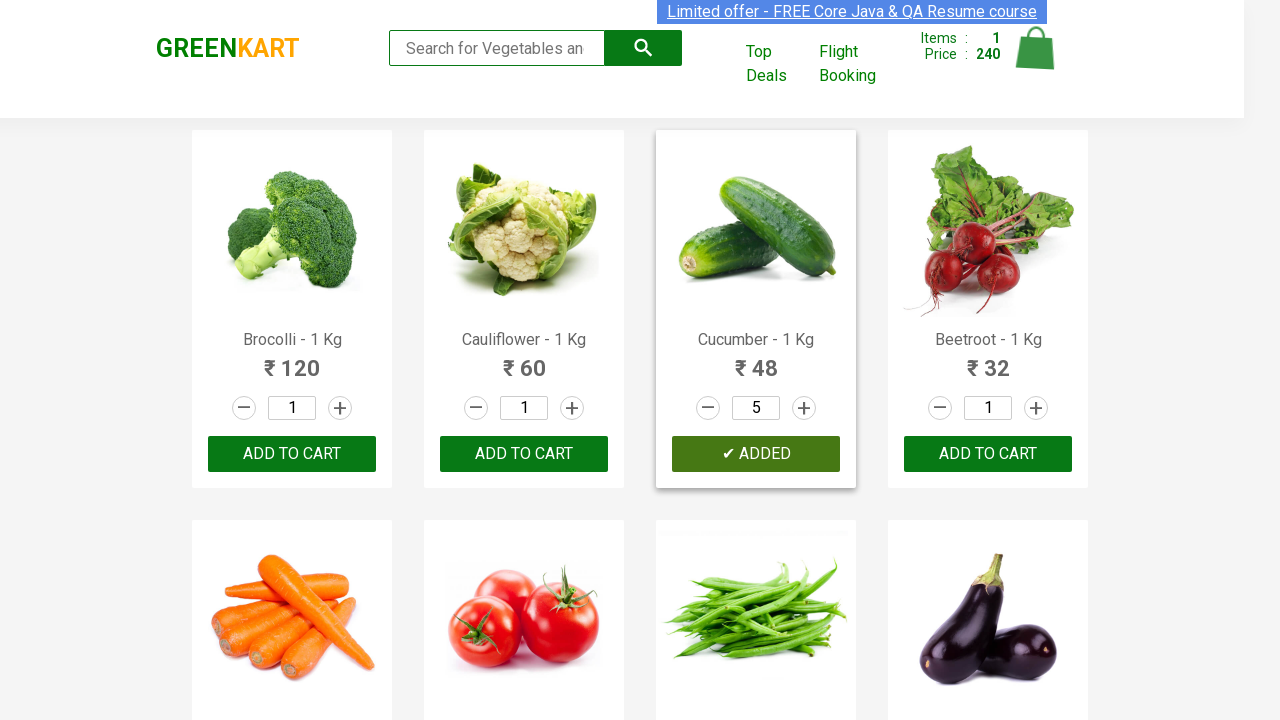

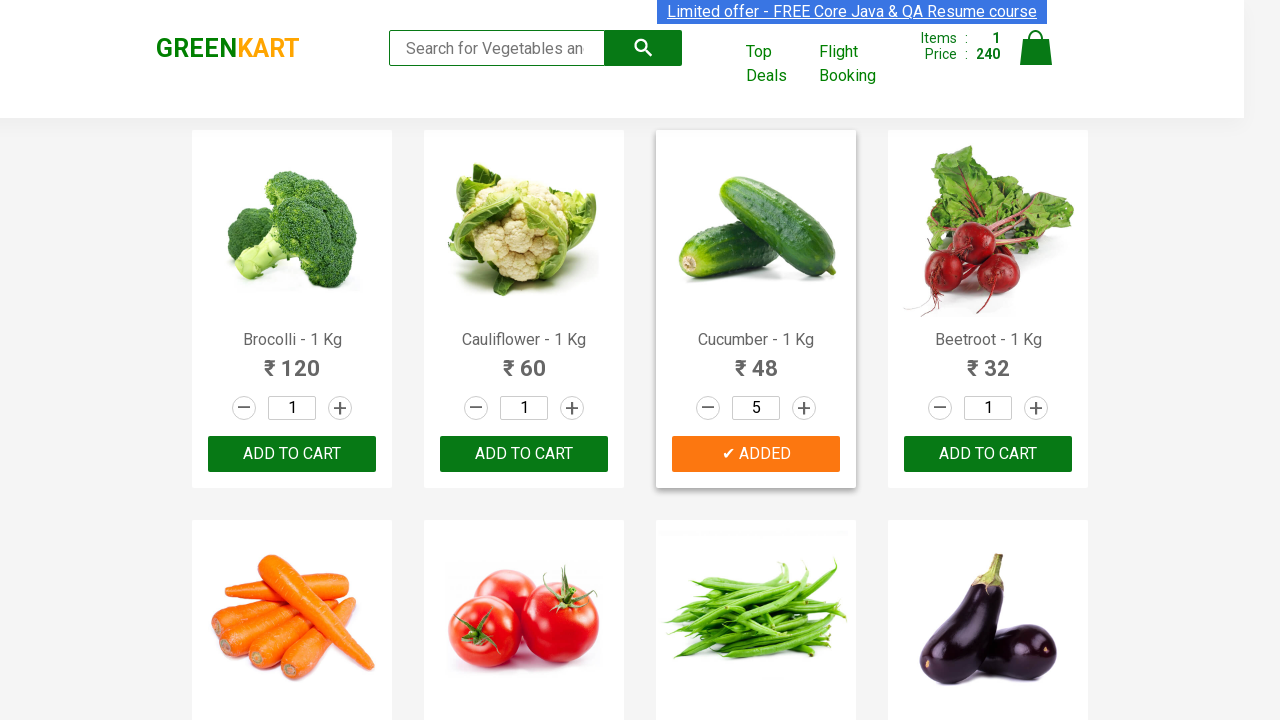